Tests jQuery UI accordion functionality by clicking on Section 2 and verifying the content is displayed

Starting URL: http://jqueryui.com/accordion/

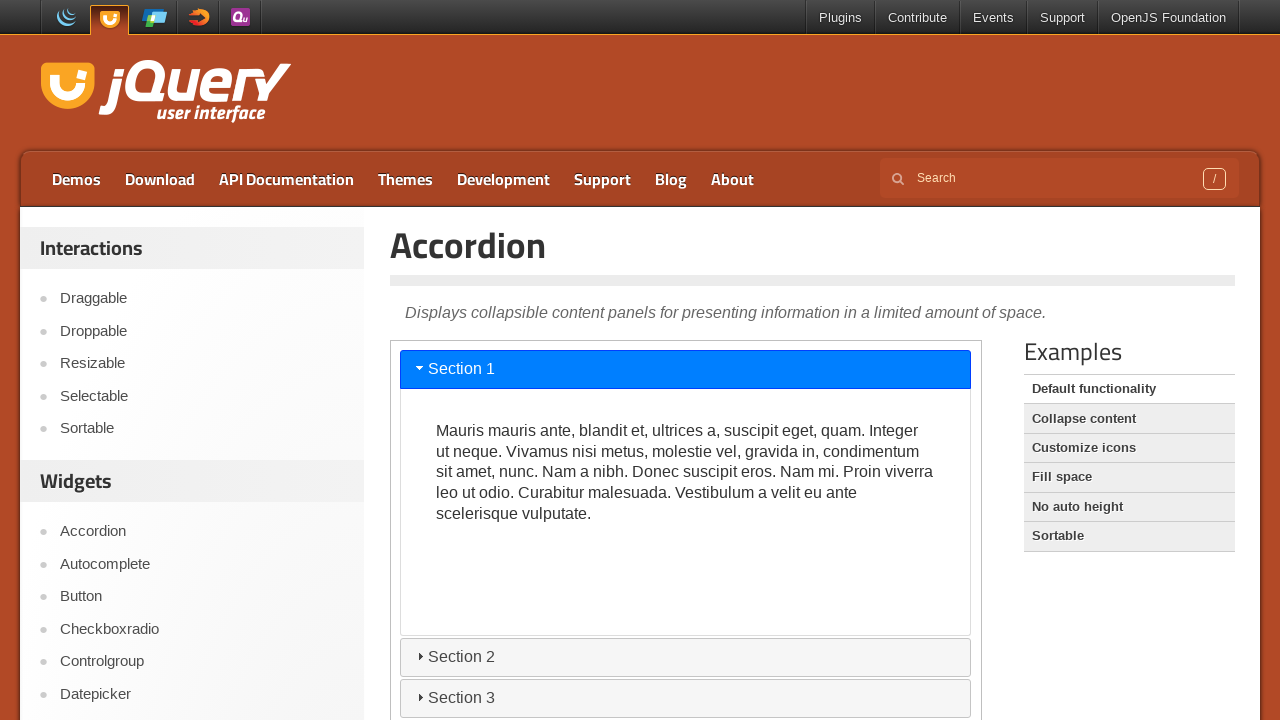

Clicked on Section 2 accordion header at (686, 657) on iframe >> nth=0 >> internal:control=enter-frame >> #ui-id-3
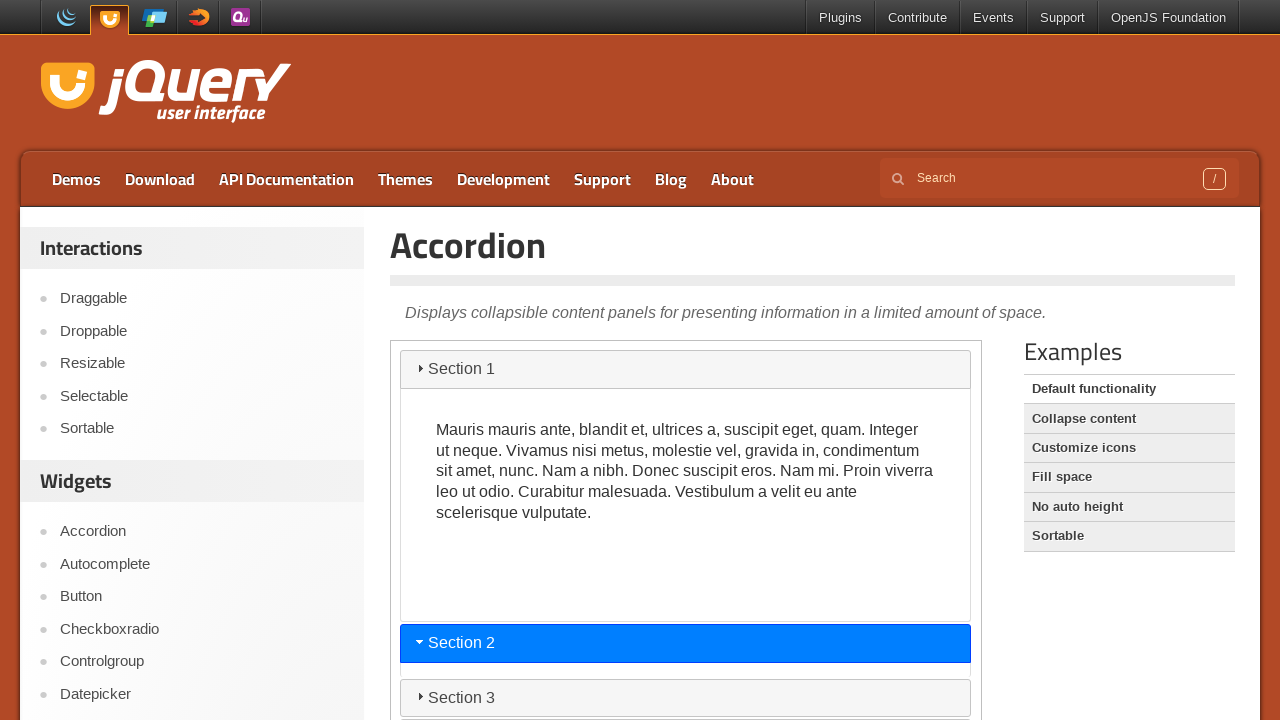

Verified that Section 2 content is now visible
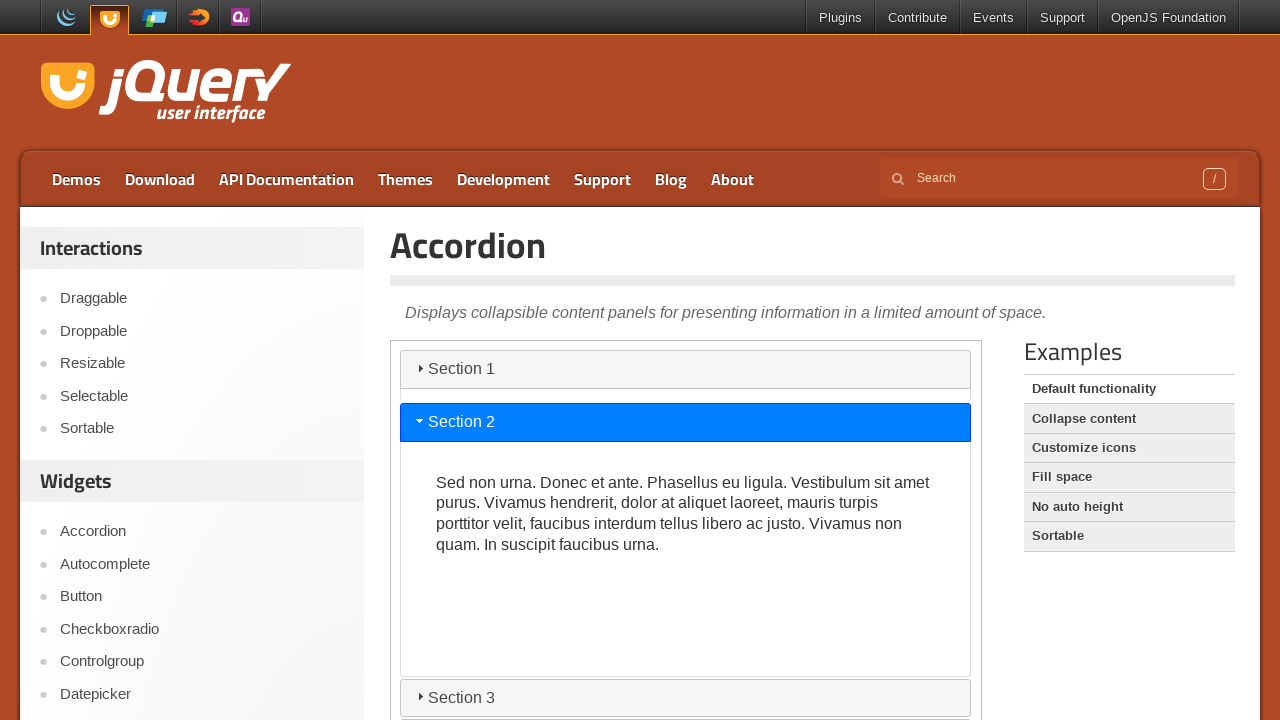

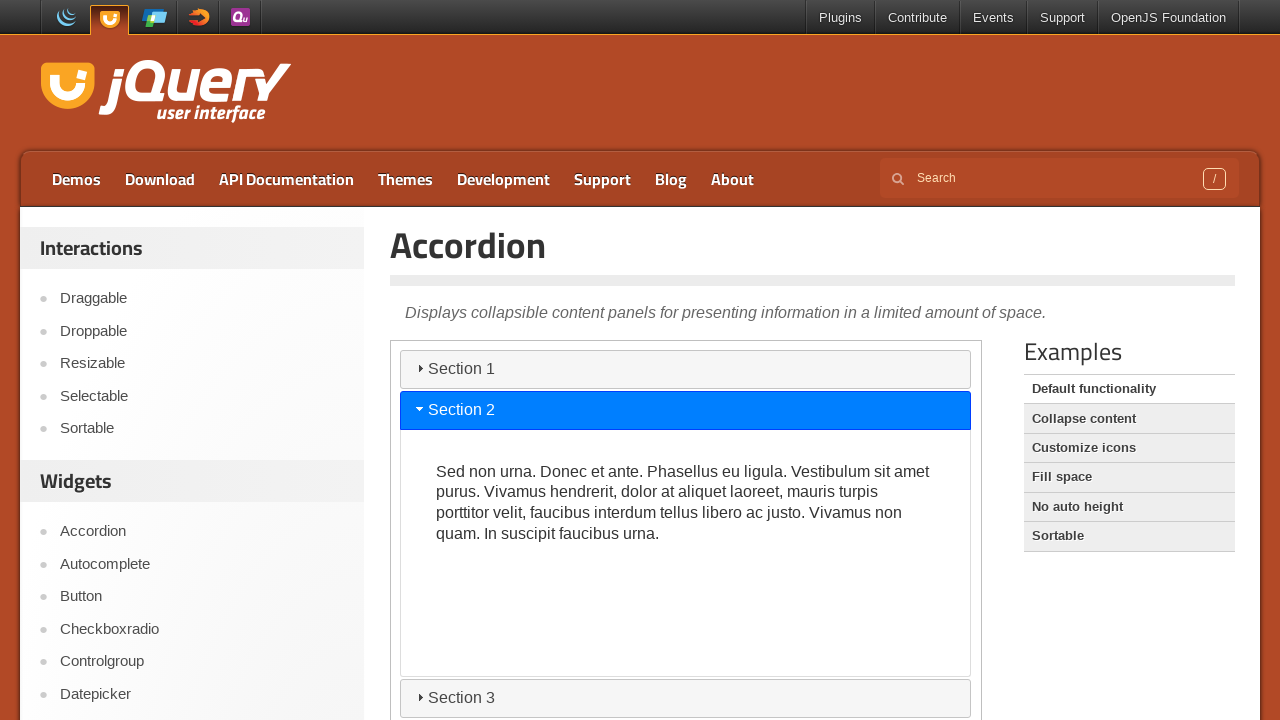